Tests navigation to the About page by clicking the link, verifying URL change, checking for author link, and returning to homepage

Starting URL: https://mongoplayground.net/

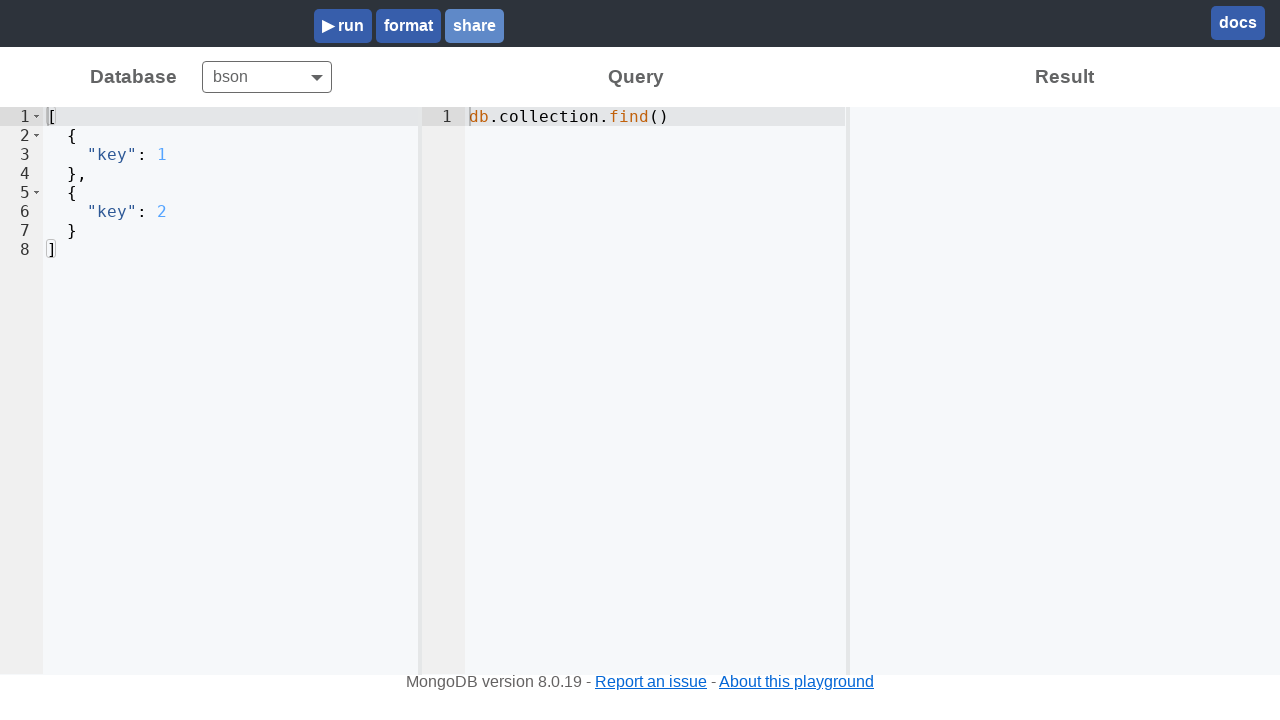

Clicked 'About this playground' link at (796, 682) on internal:role=link[name="About this playground"i]
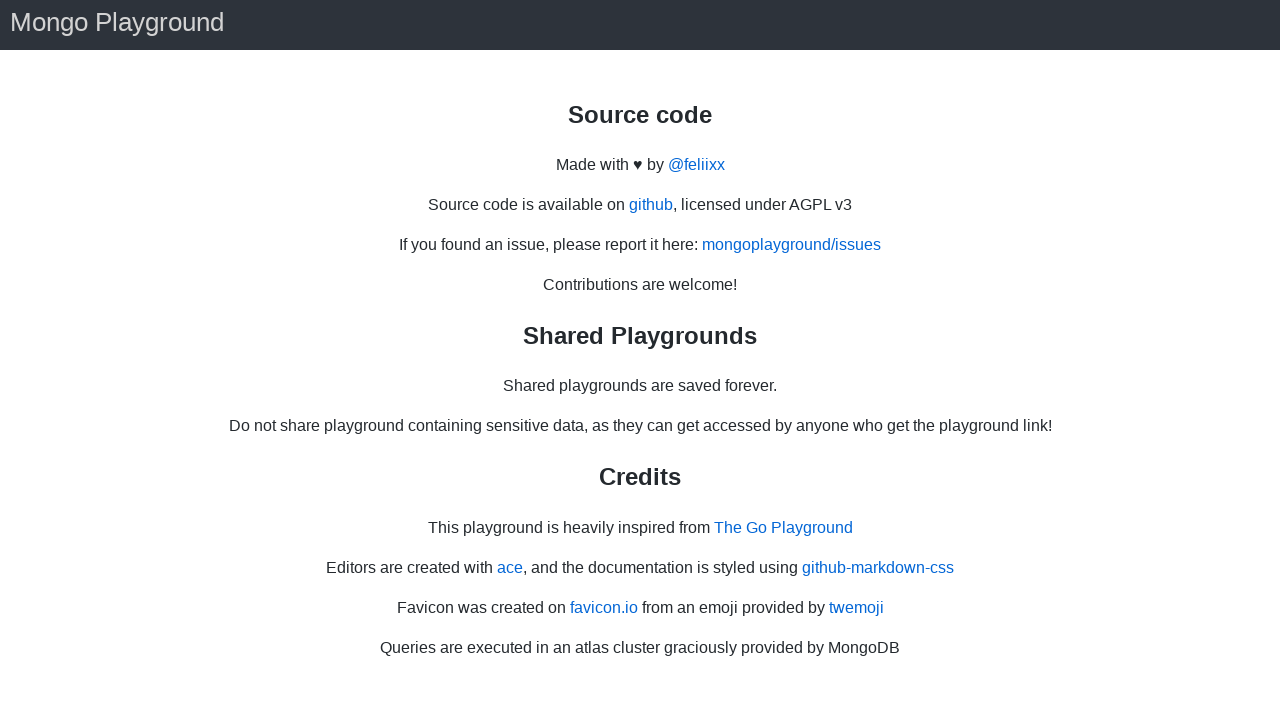

Navigation to about page completed
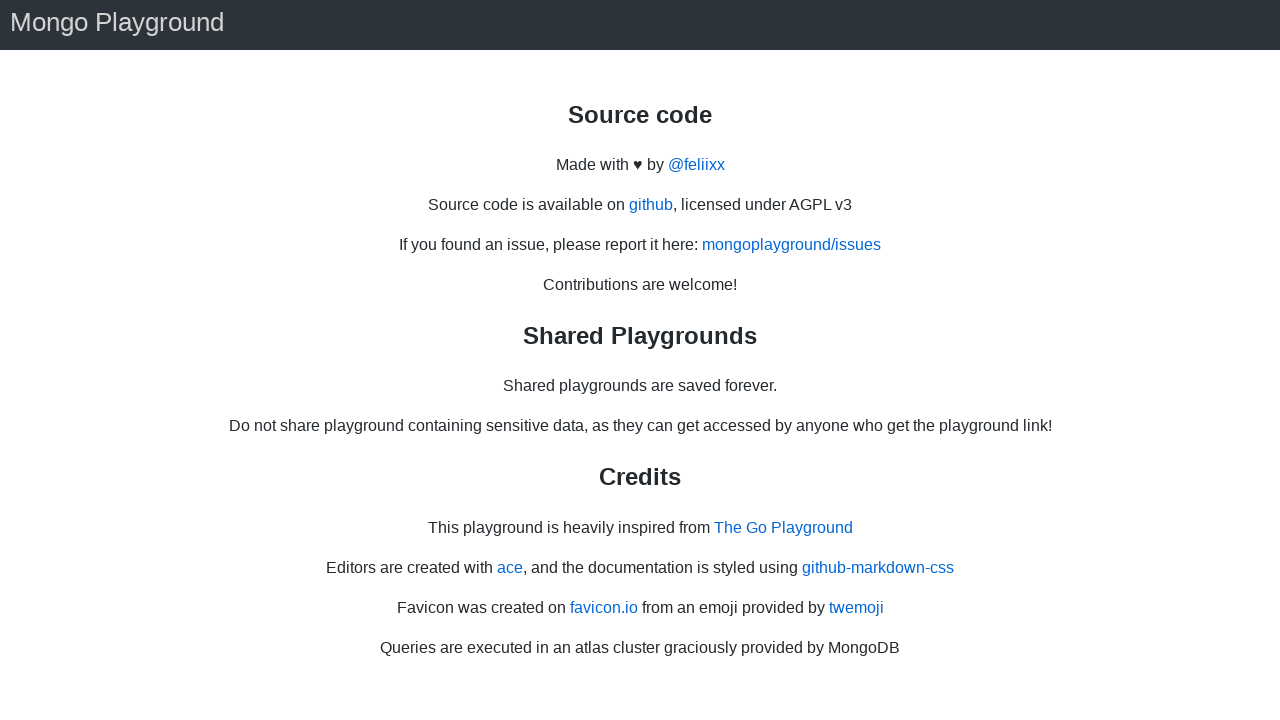

Author link '@feliixx' is visible on about page
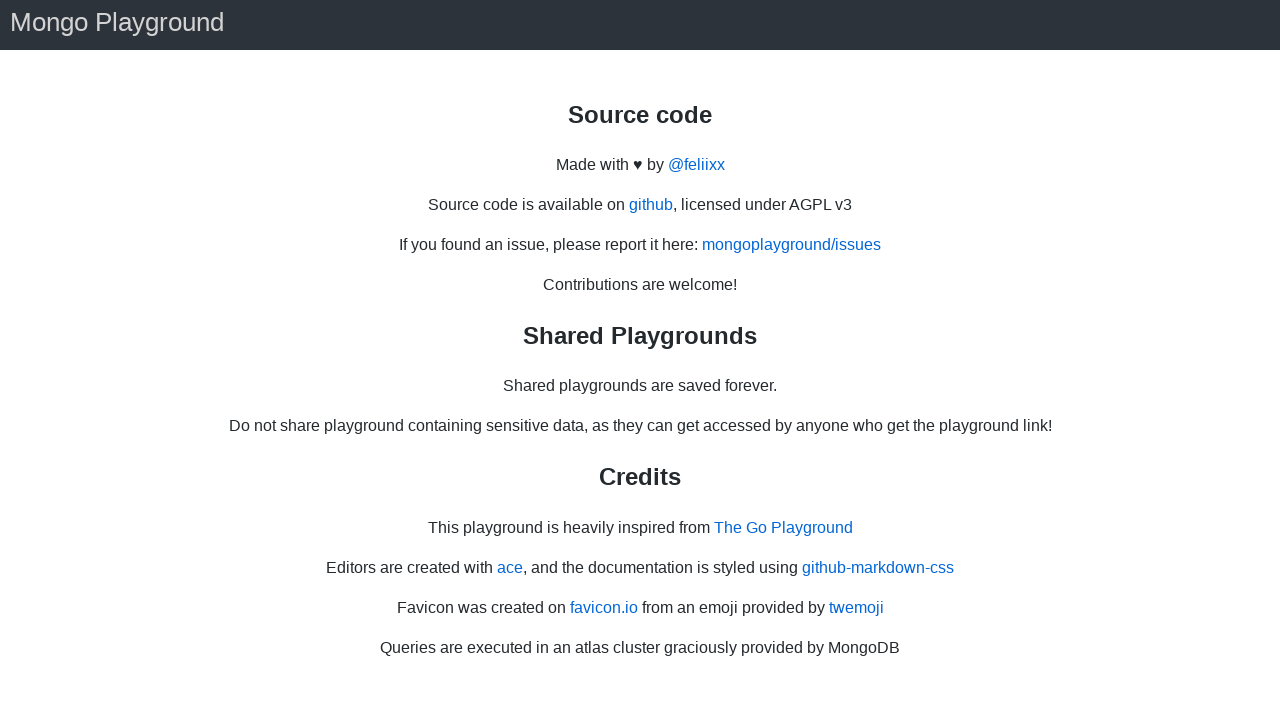

Clicked 'Mongo Playground' link to return to homepage at (120, 22) on internal:text="Mongo Playground"i
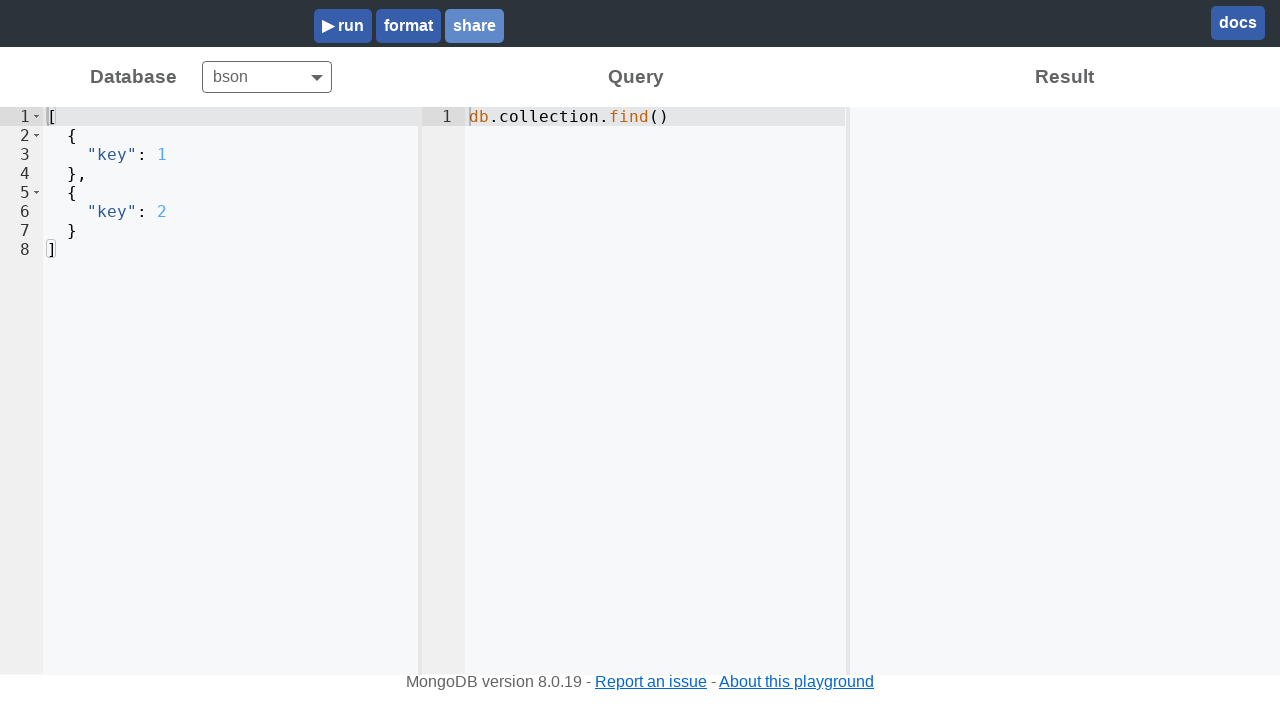

Navigation back to homepage completed
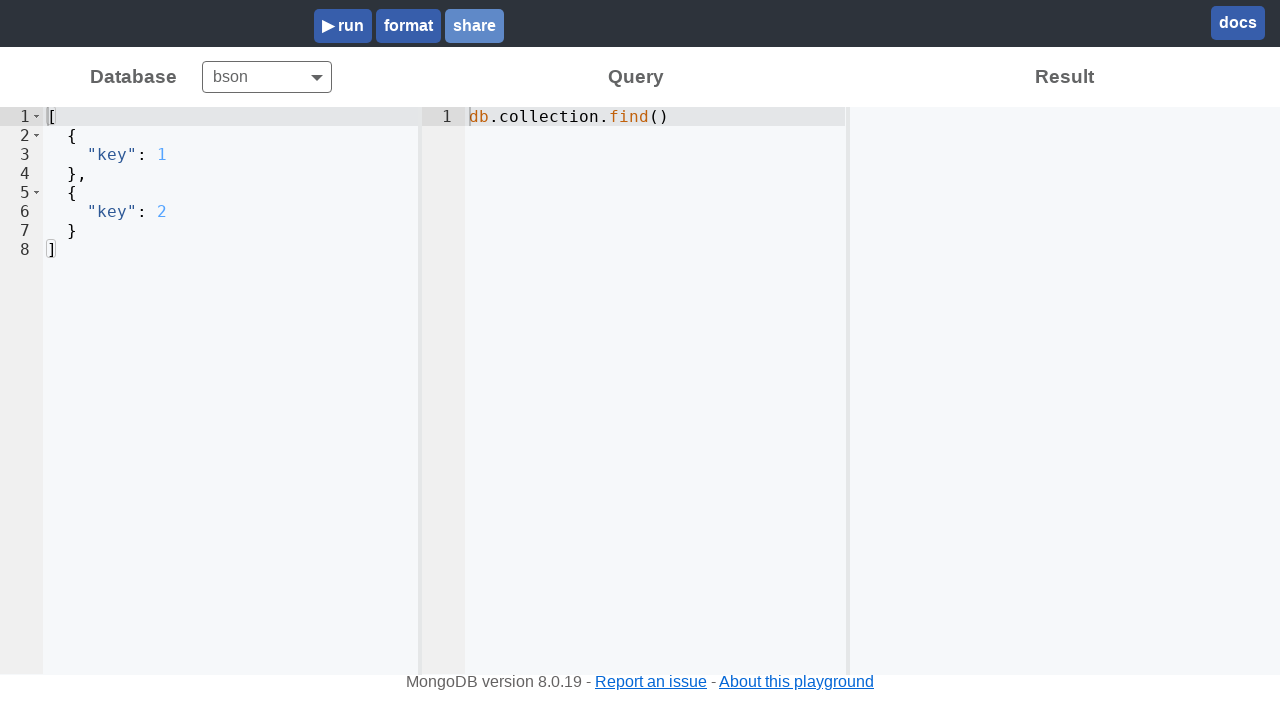

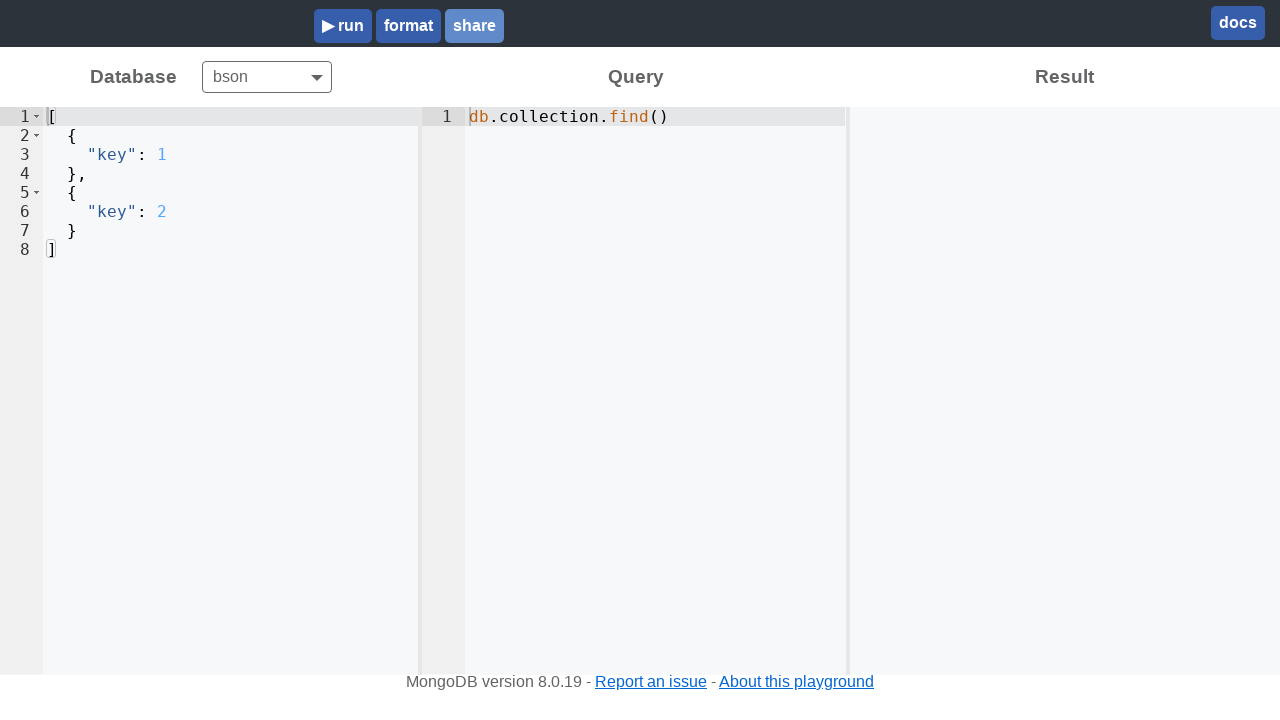